Tests that the currently applied filter is highlighted in the UI

Starting URL: https://demo.playwright.dev/todomvc

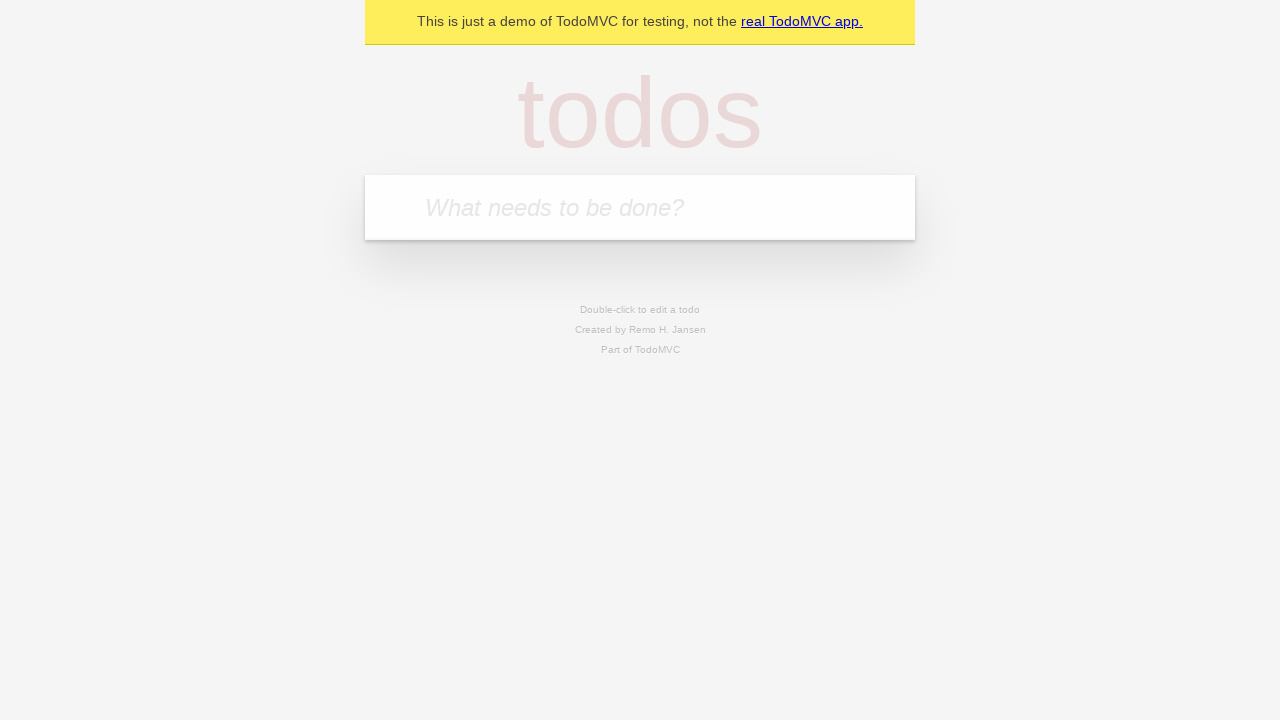

Filled todo input with 'buy some cheese' on internal:attr=[placeholder="What needs to be done?"i]
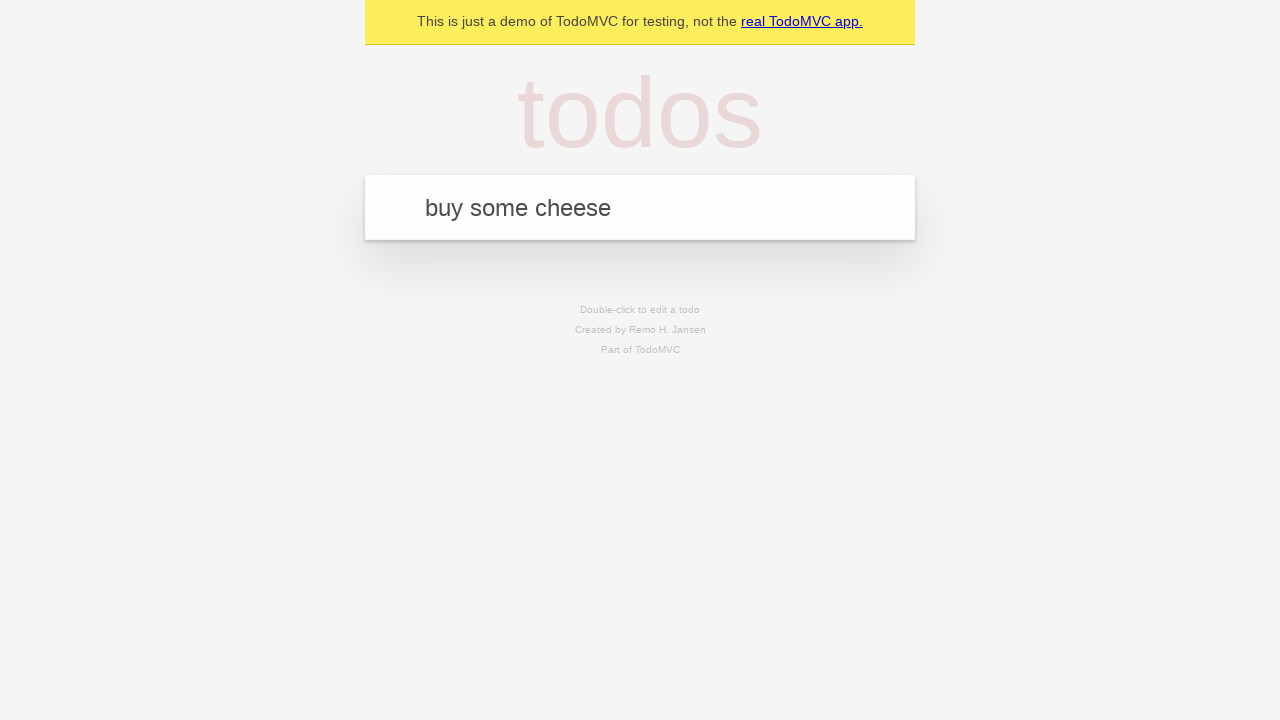

Pressed Enter to add first todo on internal:attr=[placeholder="What needs to be done?"i]
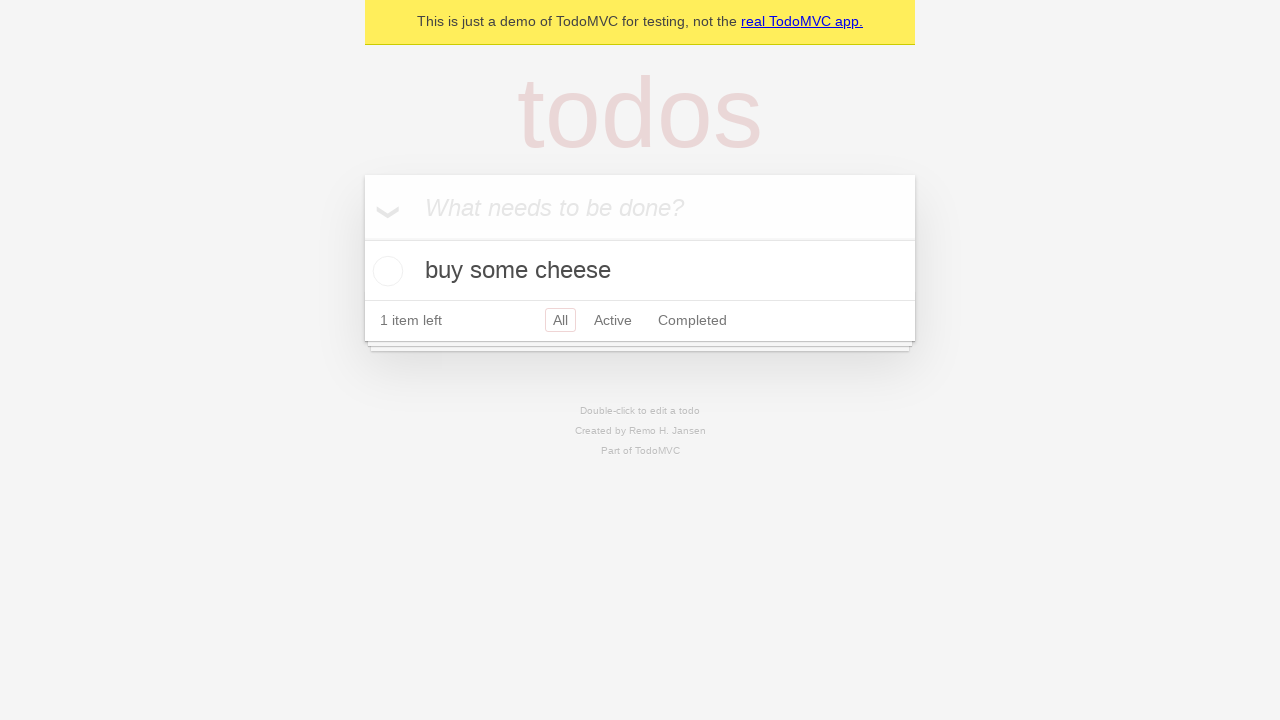

Filled todo input with 'feed the cat' on internal:attr=[placeholder="What needs to be done?"i]
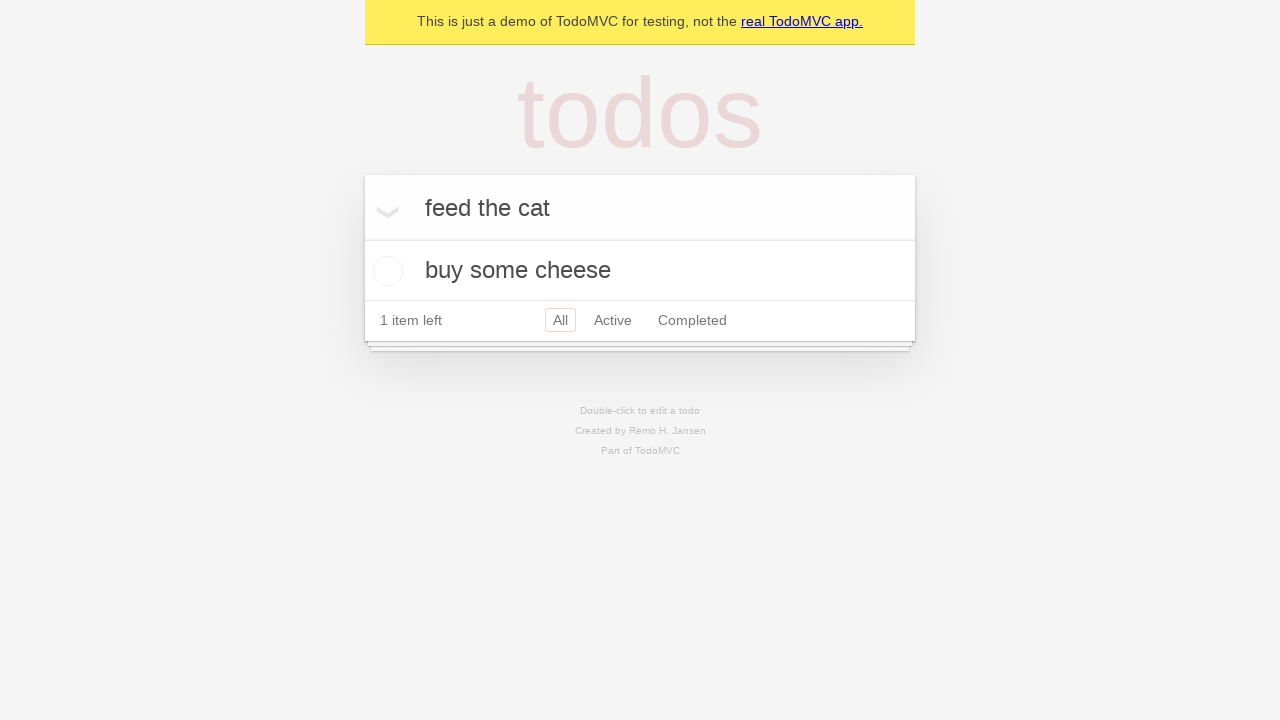

Pressed Enter to add second todo on internal:attr=[placeholder="What needs to be done?"i]
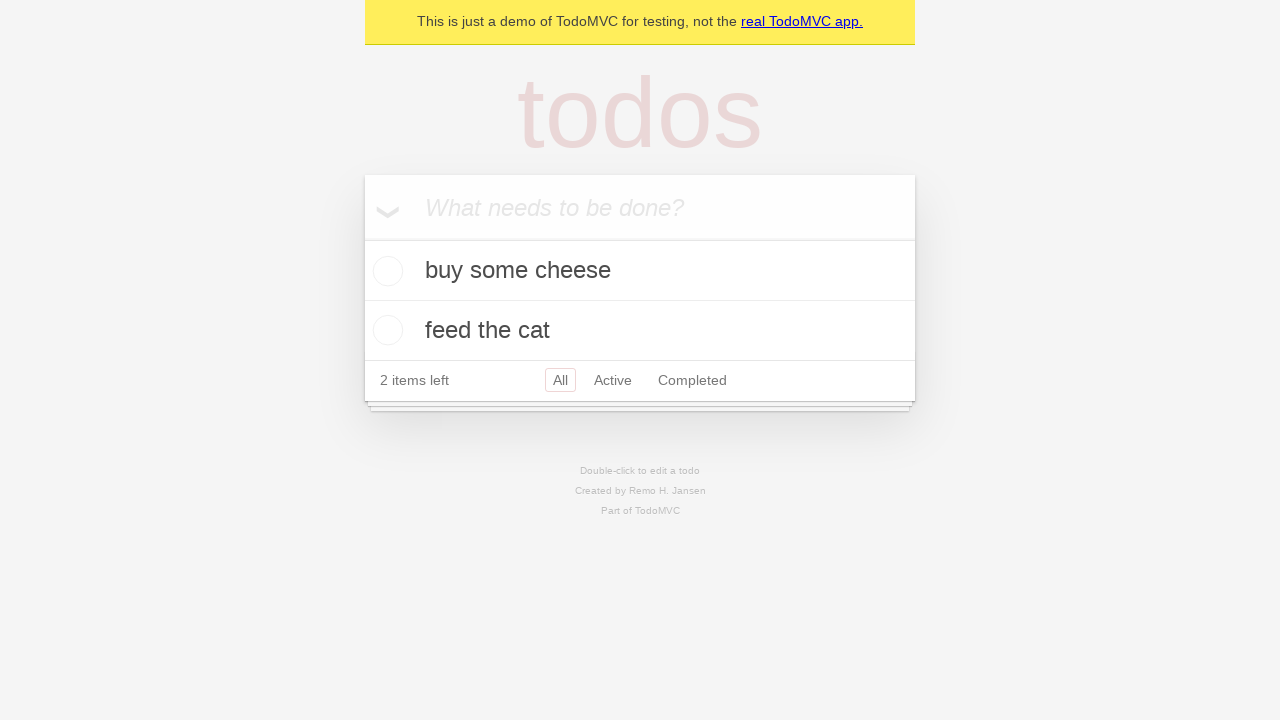

Filled todo input with 'book a doctors appointment' on internal:attr=[placeholder="What needs to be done?"i]
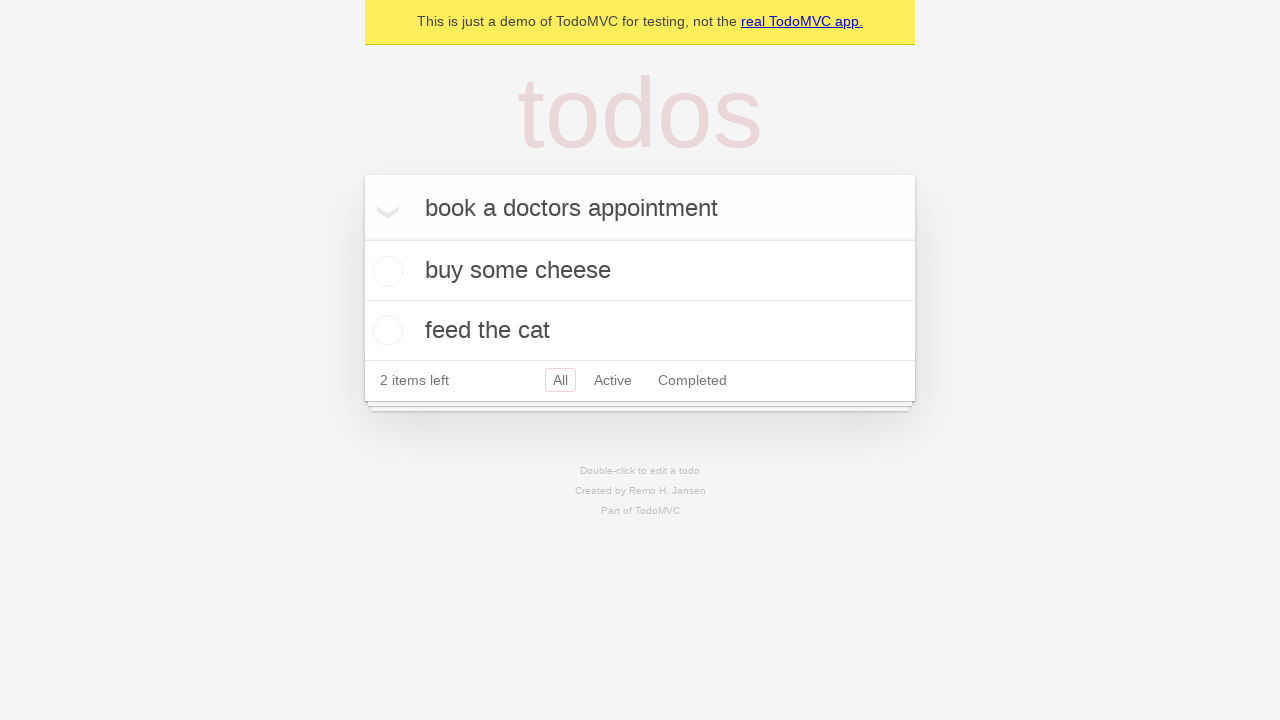

Pressed Enter to add third todo on internal:attr=[placeholder="What needs to be done?"i]
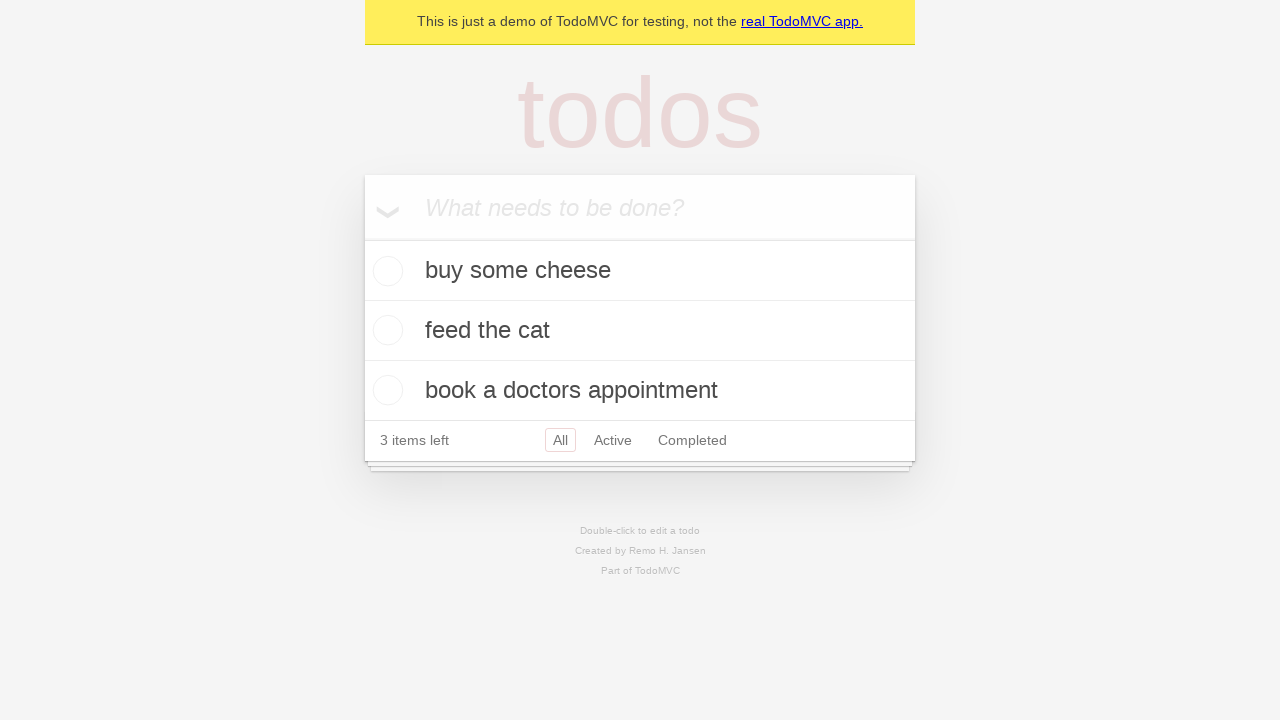

Waited for all 3 todos to be added to the DOM
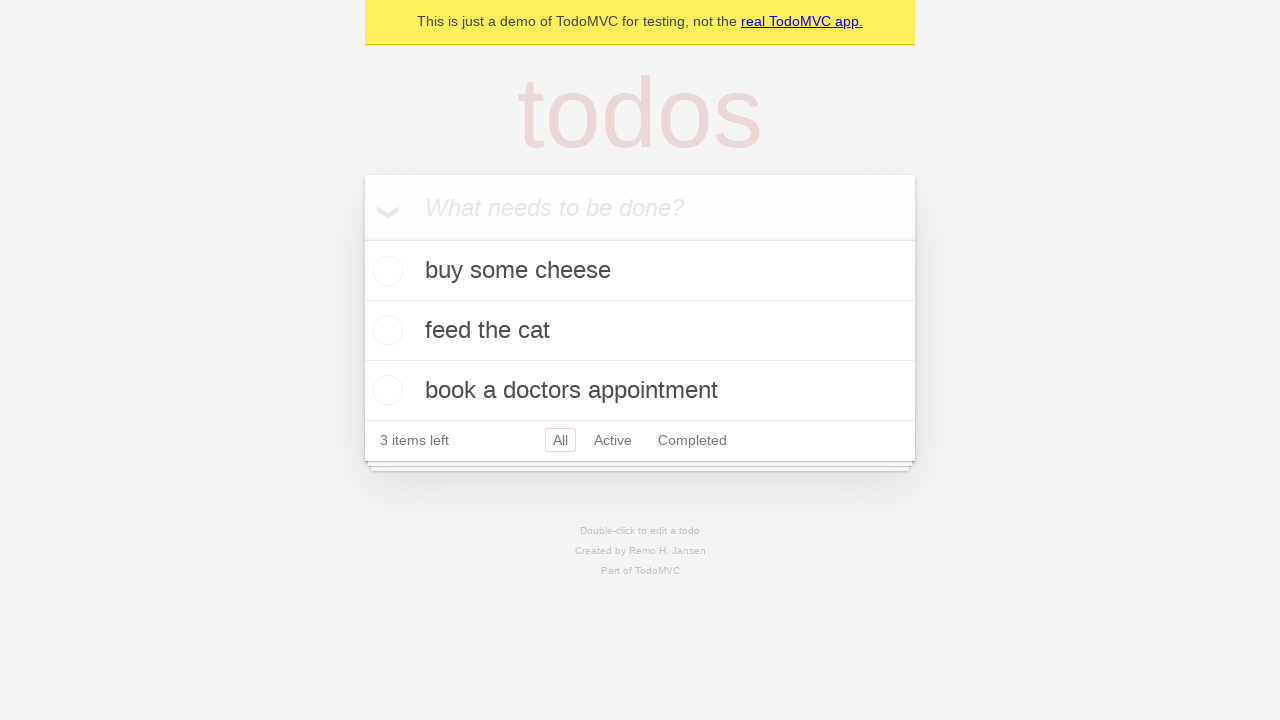

Clicked Active filter at (613, 440) on internal:role=link[name="Active"i]
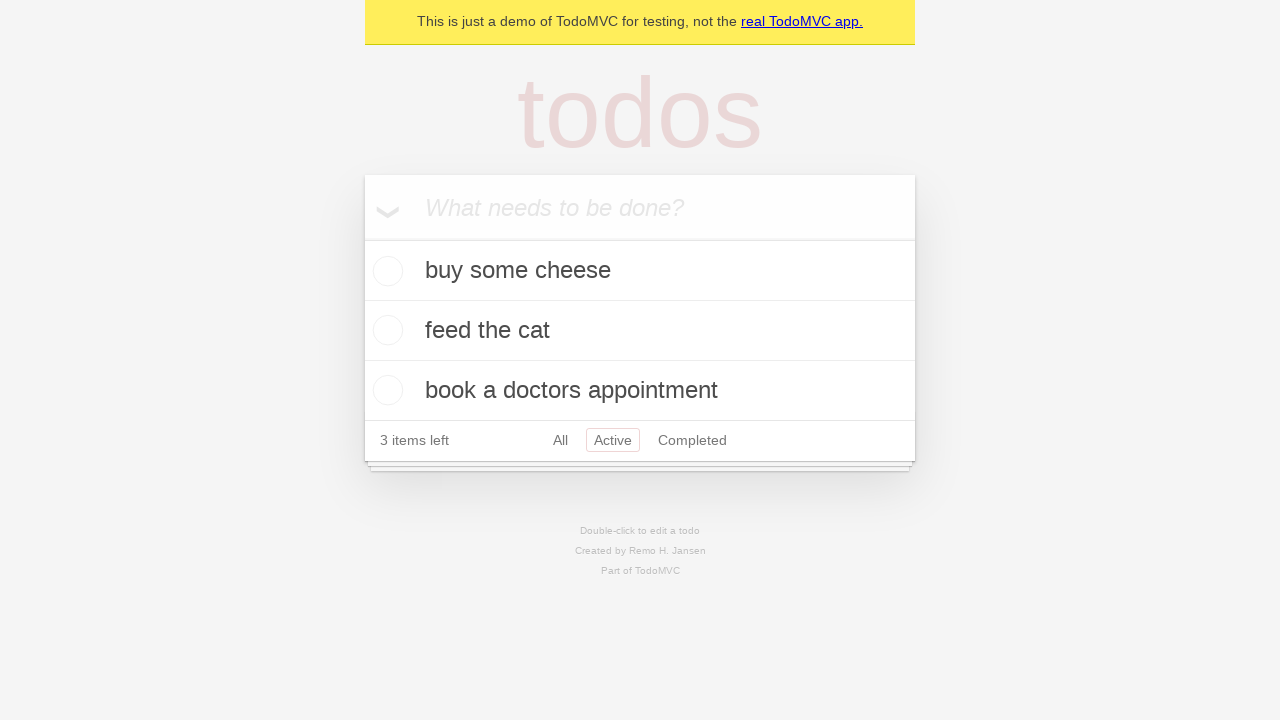

Clicked Completed filter at (692, 440) on internal:role=link[name="Completed"i]
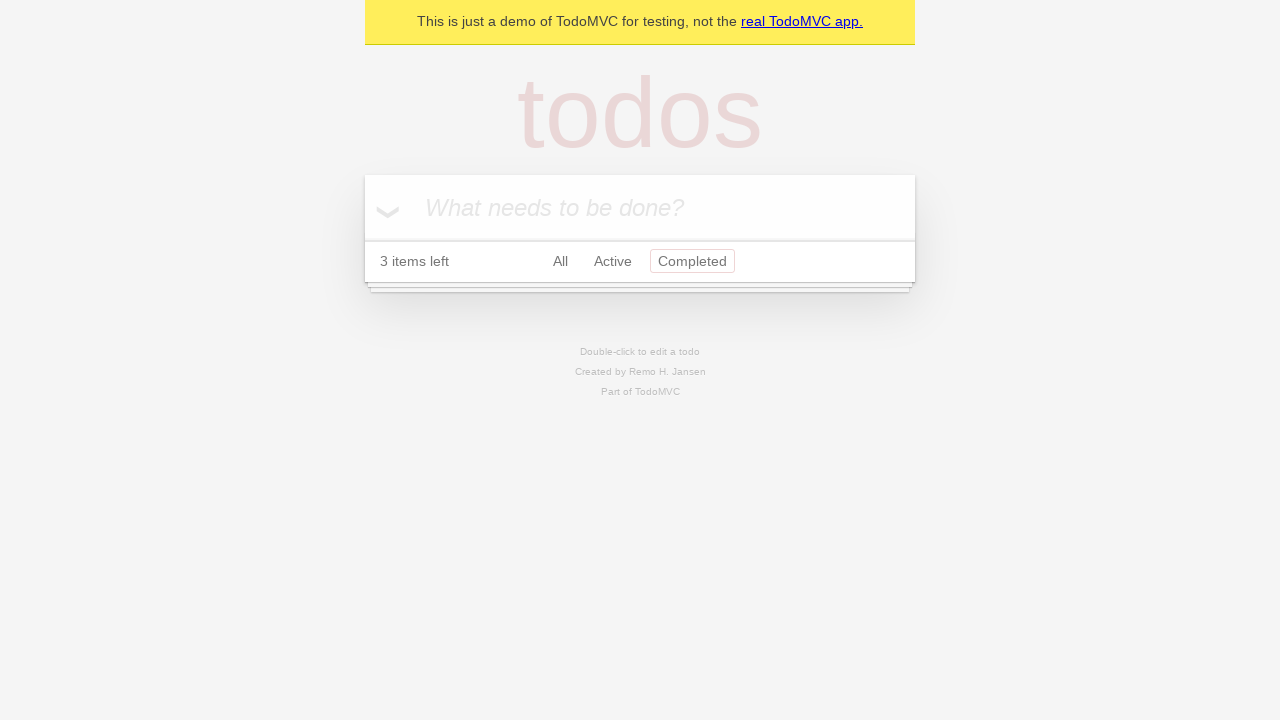

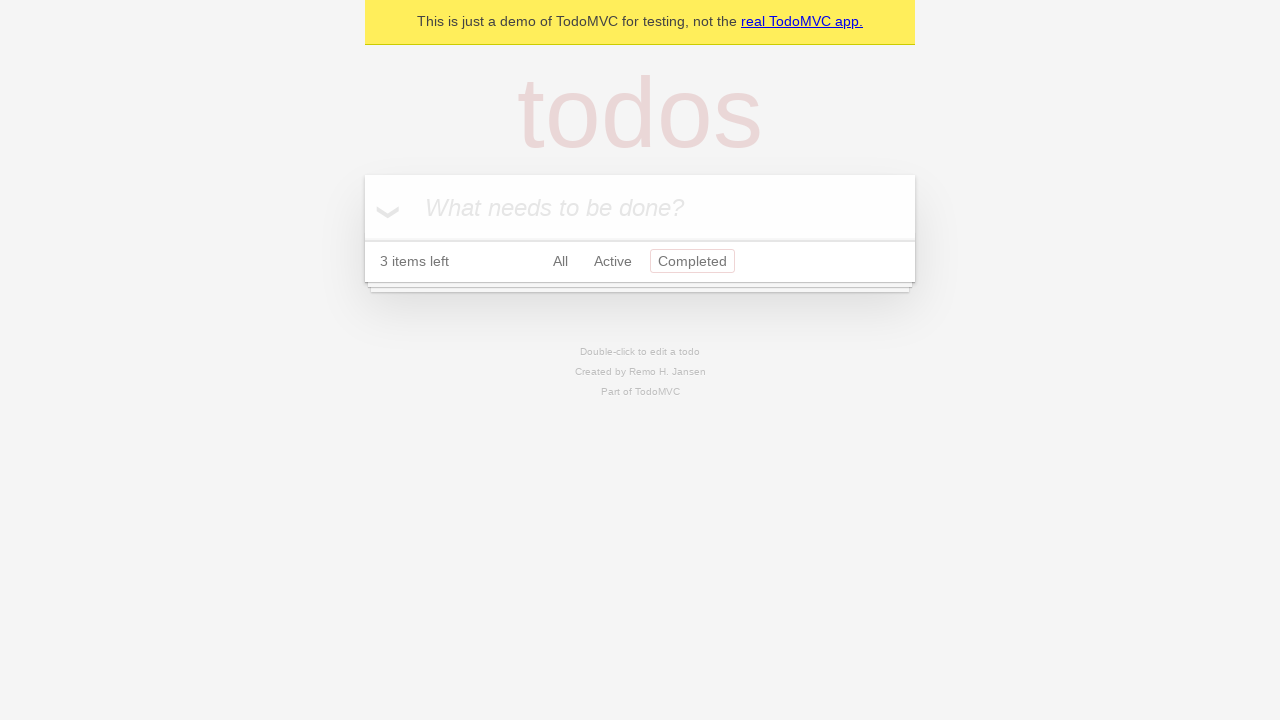